Tests checkbox and radio button functionality on a practice site by locating various checkboxes (Tricycle, Van, SUV, Sedan), checking their display/enabled status, toggling their selection states, and selecting a Magazines radio button.

Starting URL: https://chandanachaitanya.github.io/selenium-practice-site/

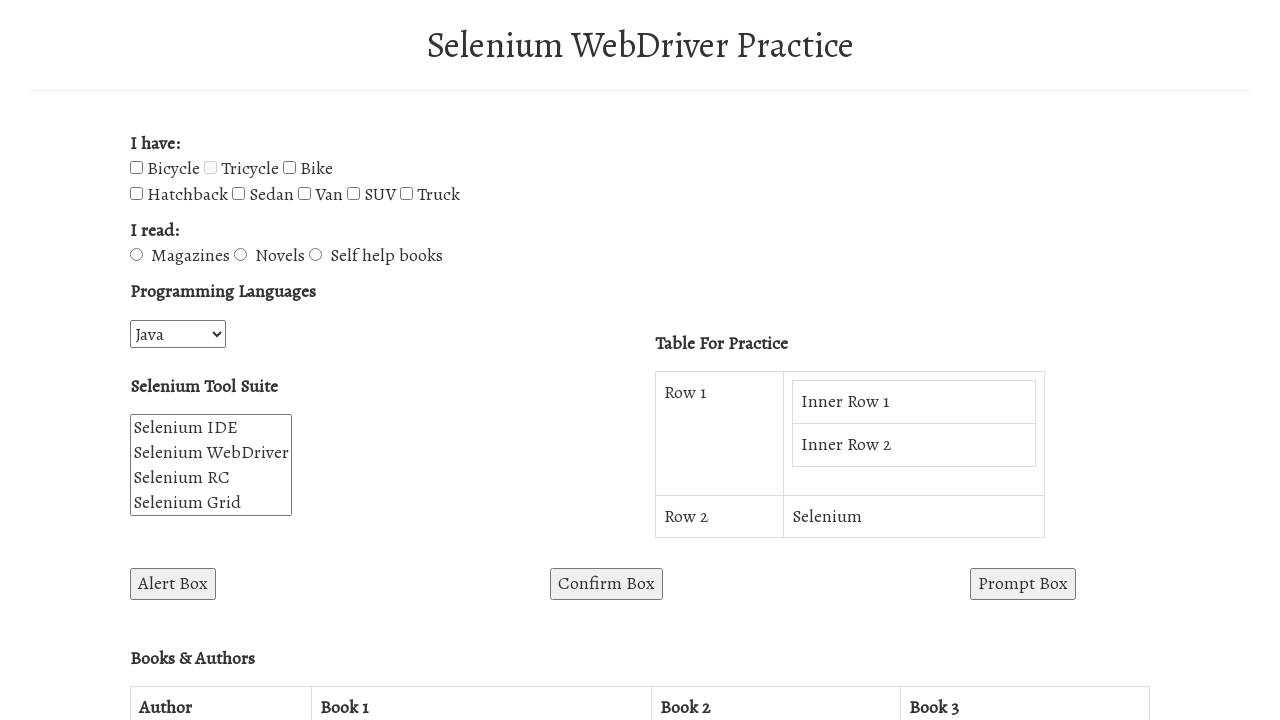

Located Tricycle checkbox using name attribute
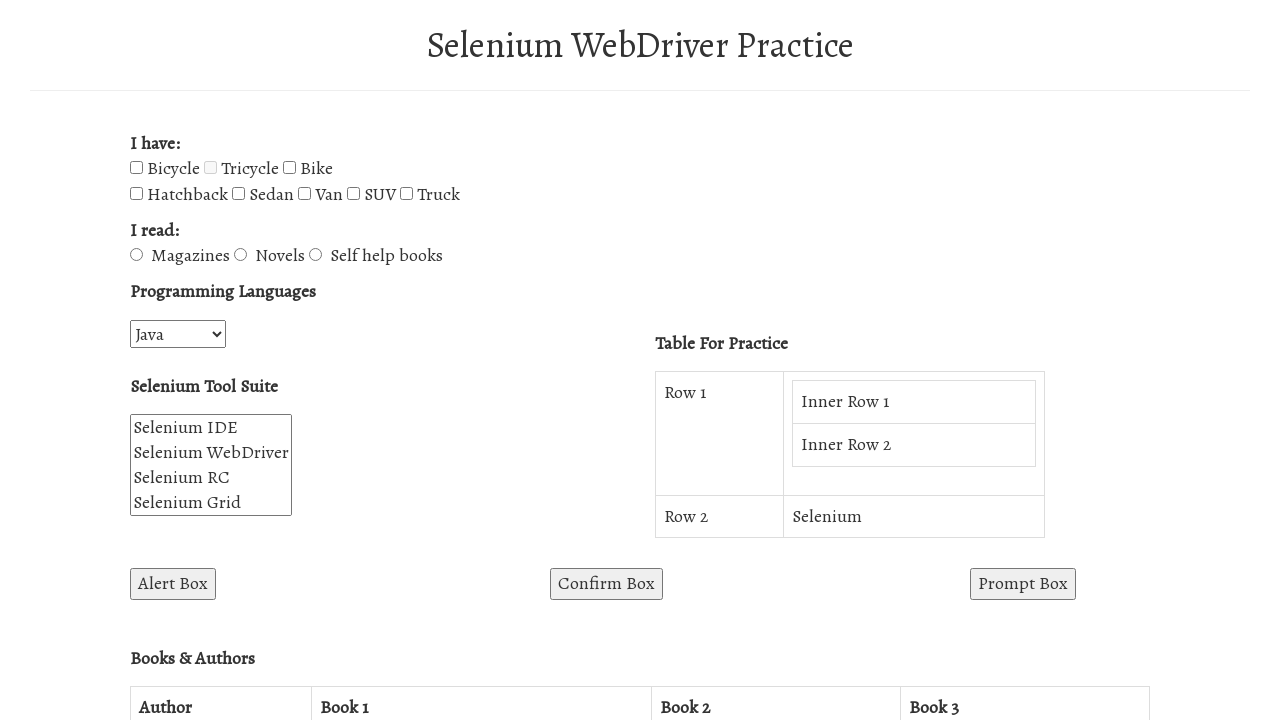

Checked if Tricycle checkbox is displayed: True
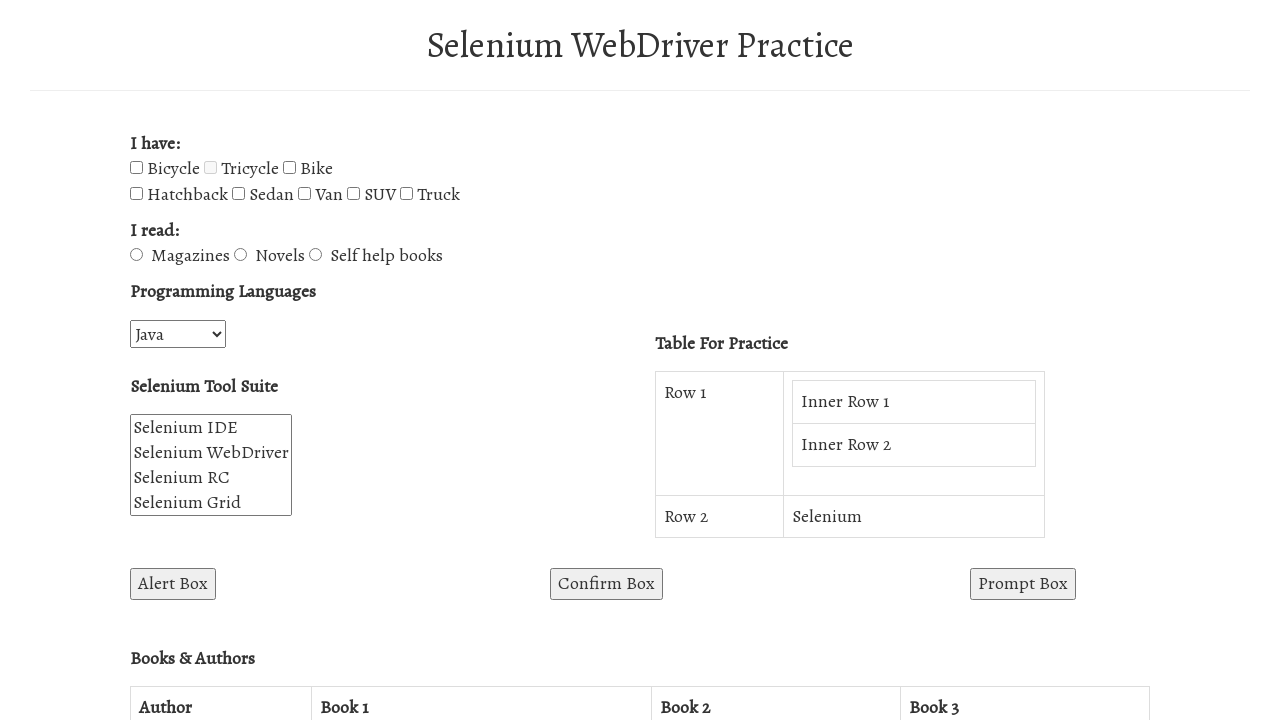

Tricycle checkbox is disabled, unable to select
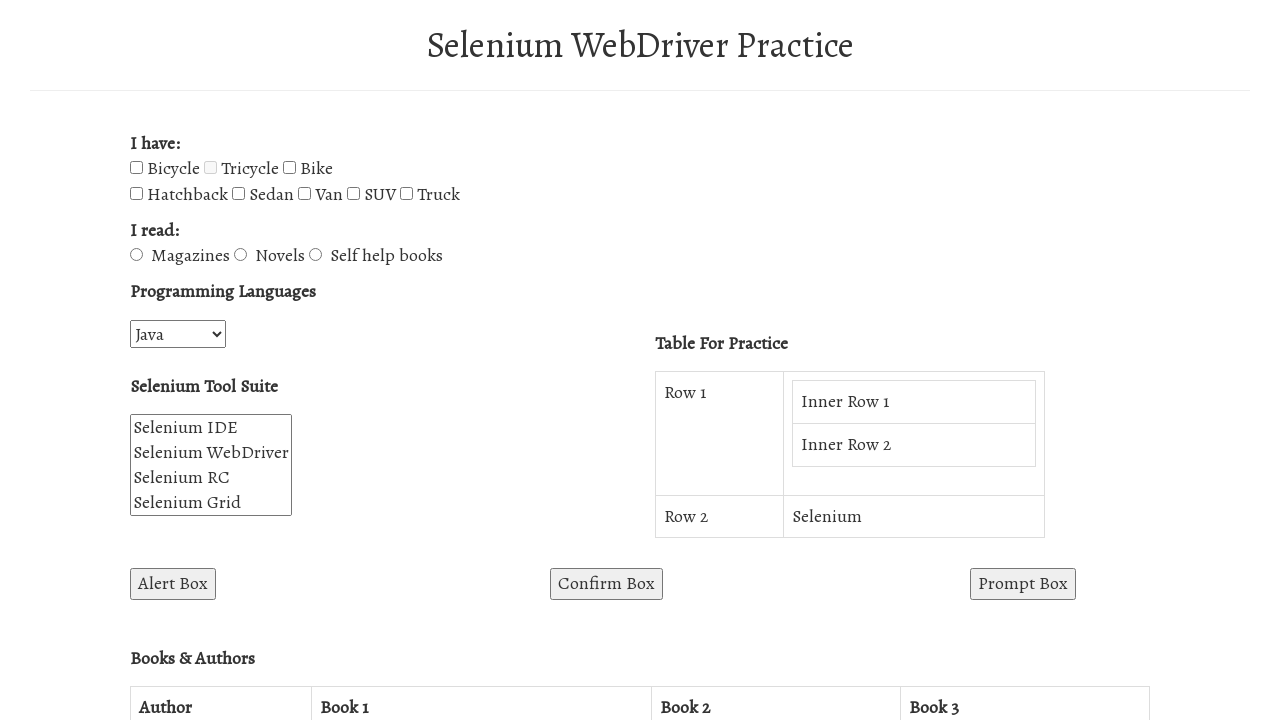

Located all checkbox elements on the page
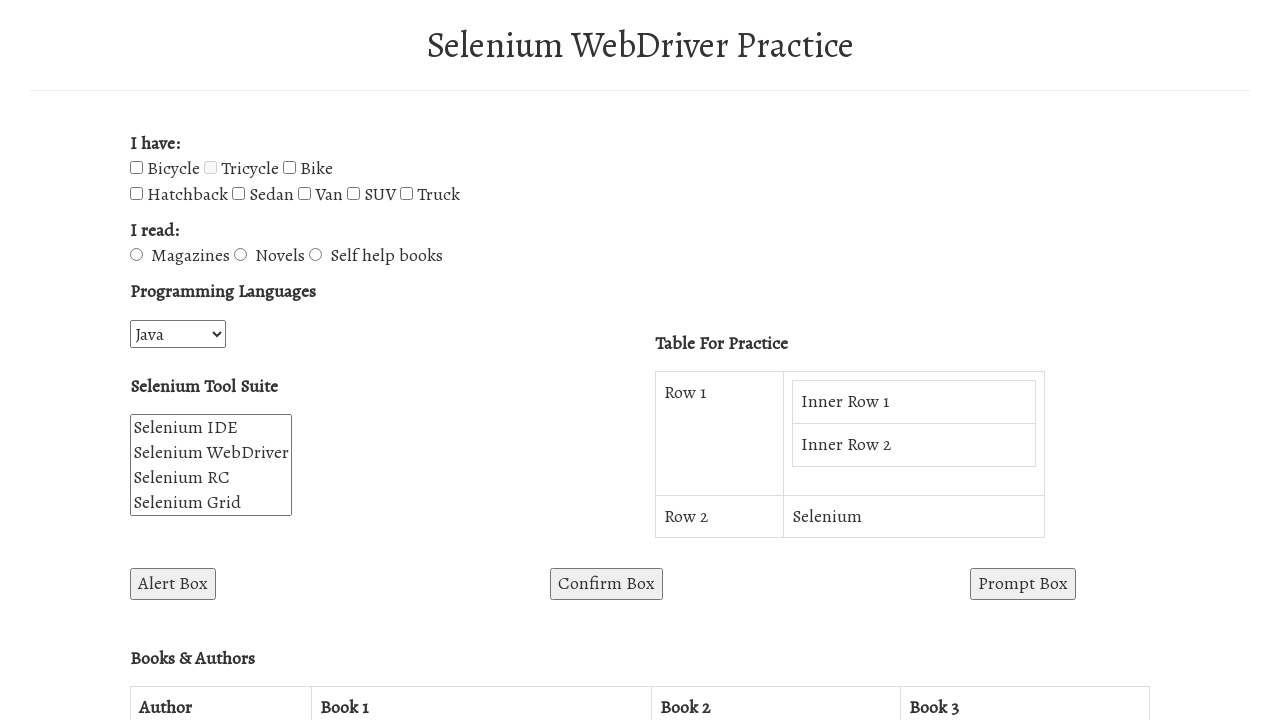

Found 8 total checkboxes on the page
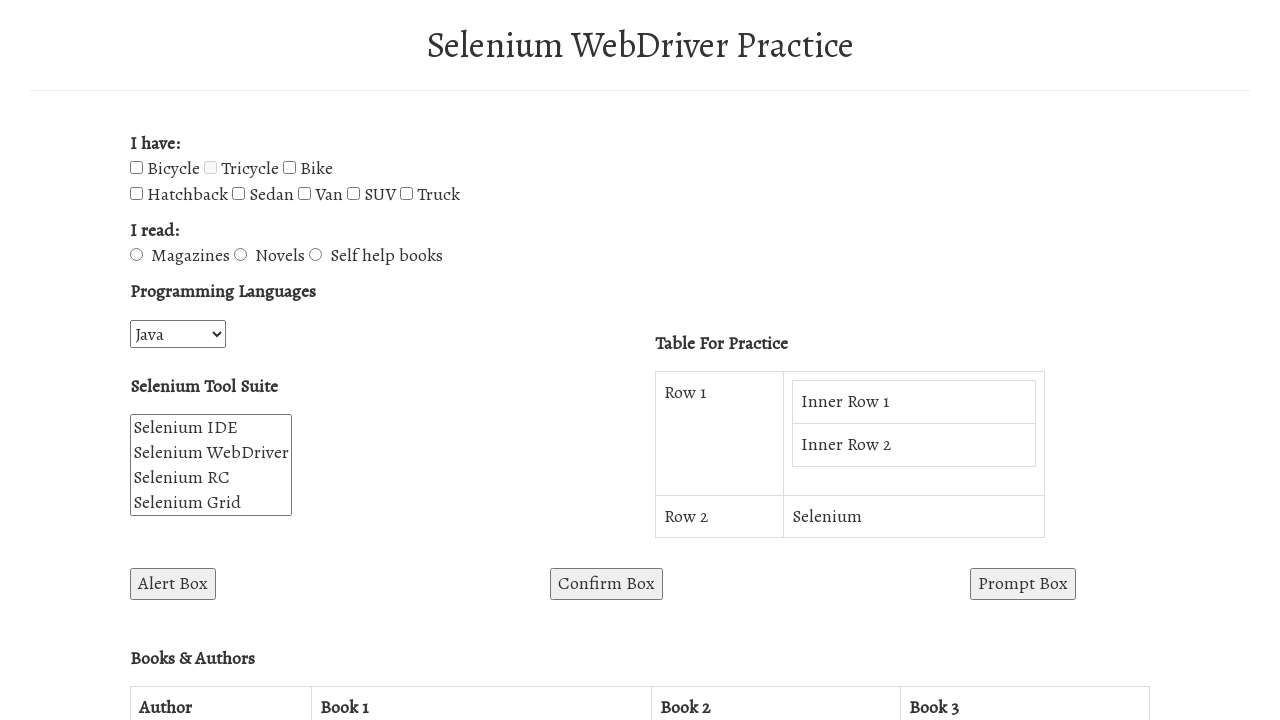

Retrieved checkbox 0 with value: Bicycle
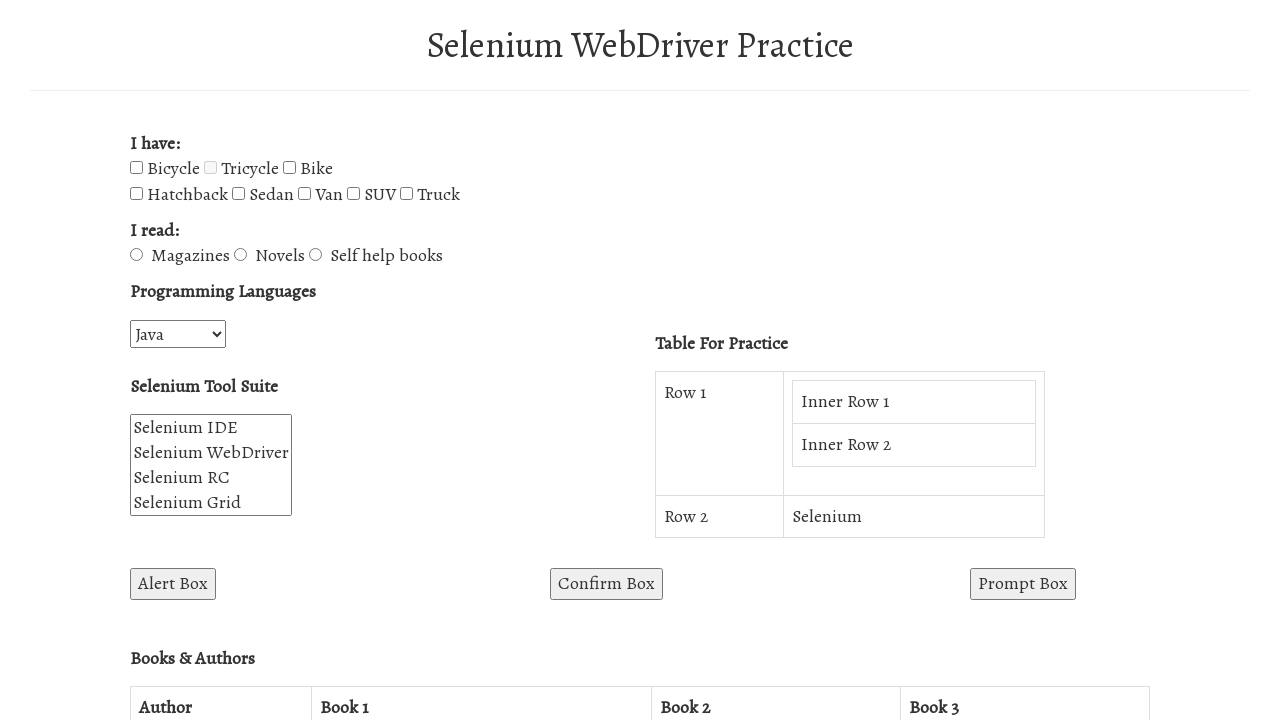

Retrieved checkbox 1 with value: Tricycle
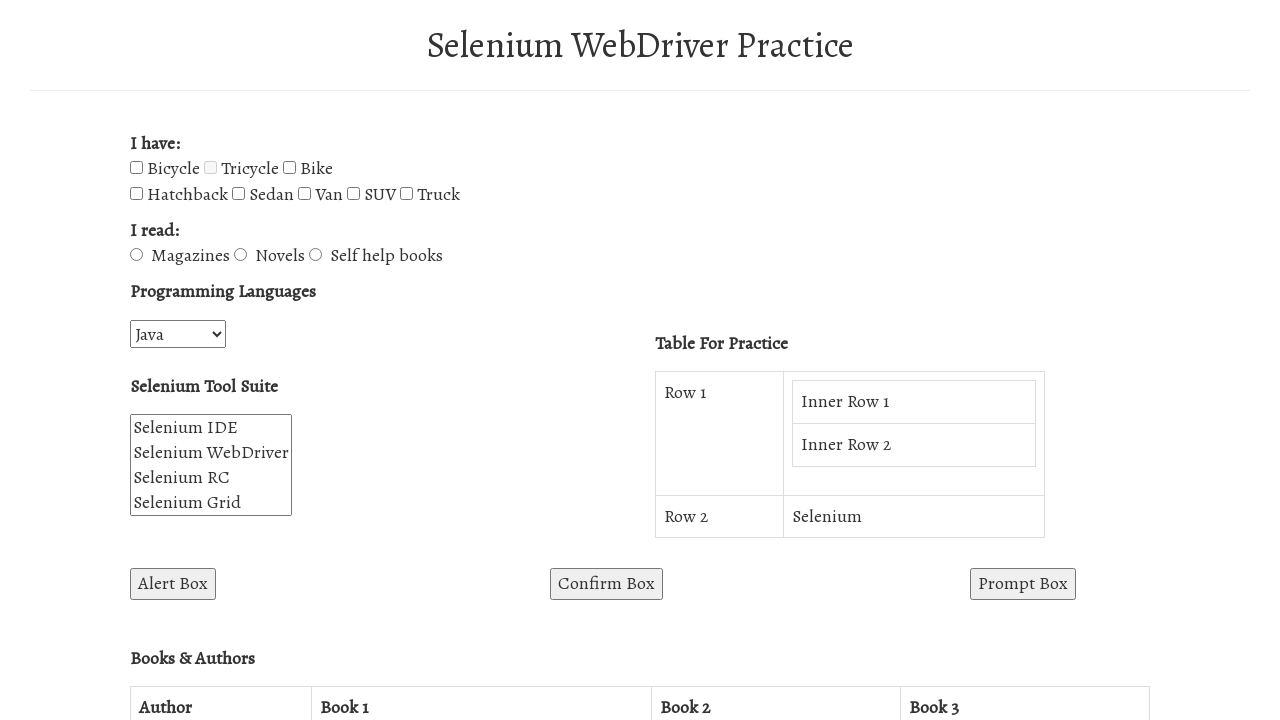

Retrieved checkbox 2 with value: Bike
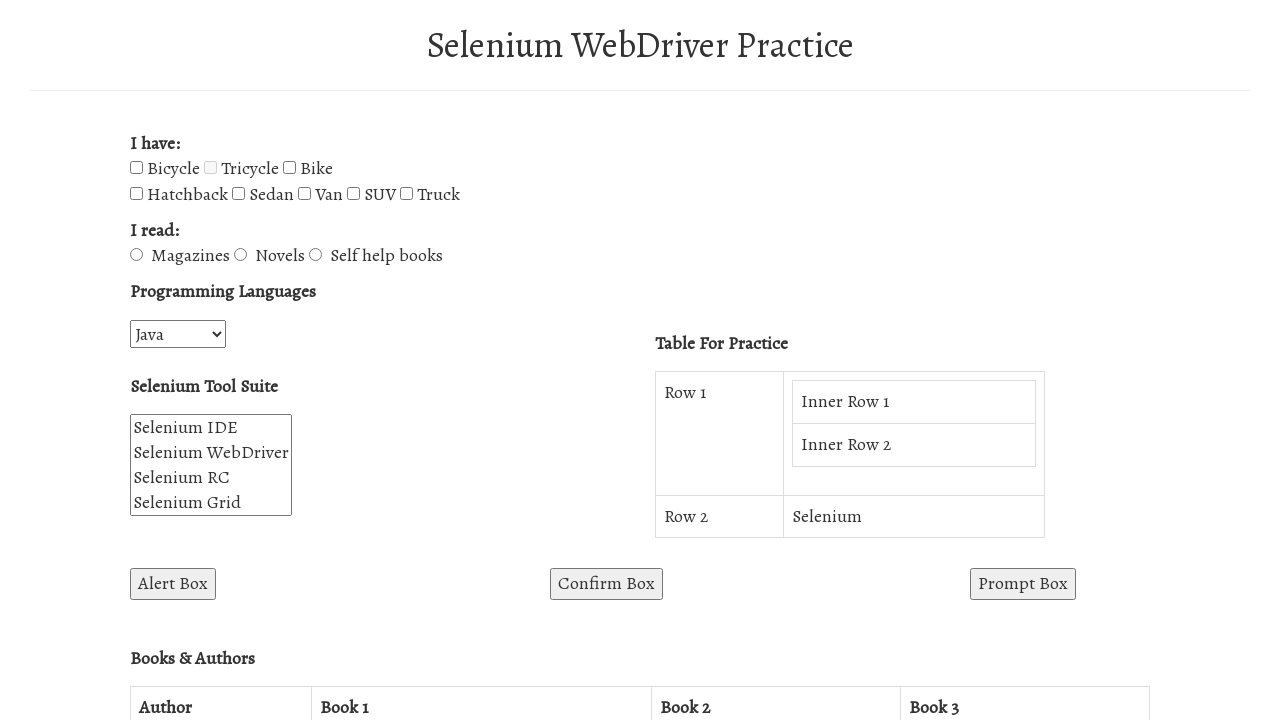

Retrieved checkbox 3 with value: Hatchback
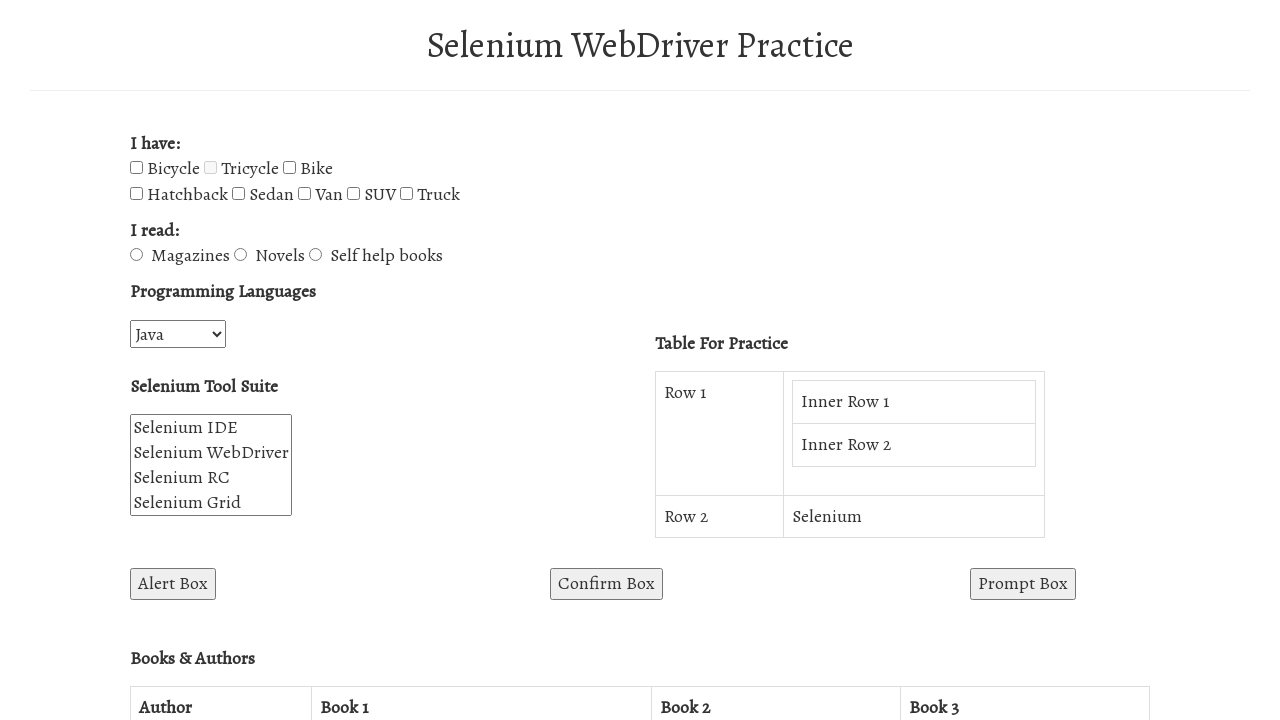

Retrieved checkbox 4 with value: Sedan
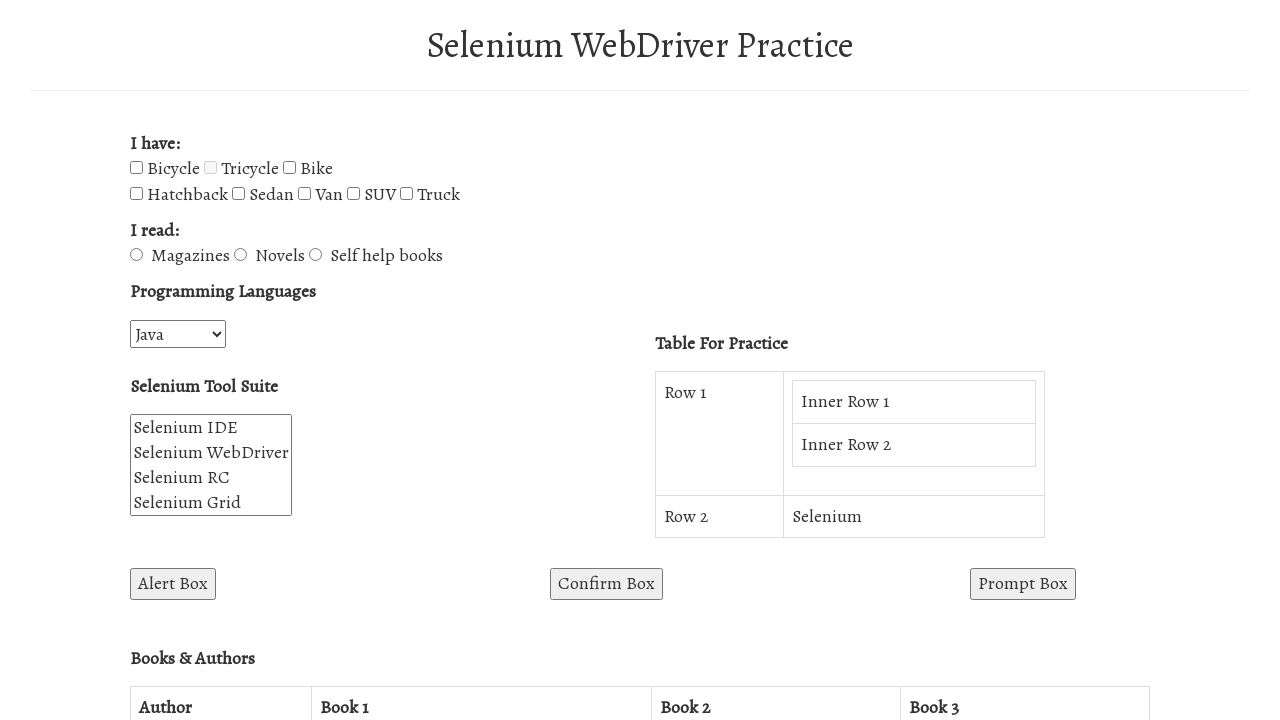

Retrieved checkbox 5 with value: Van
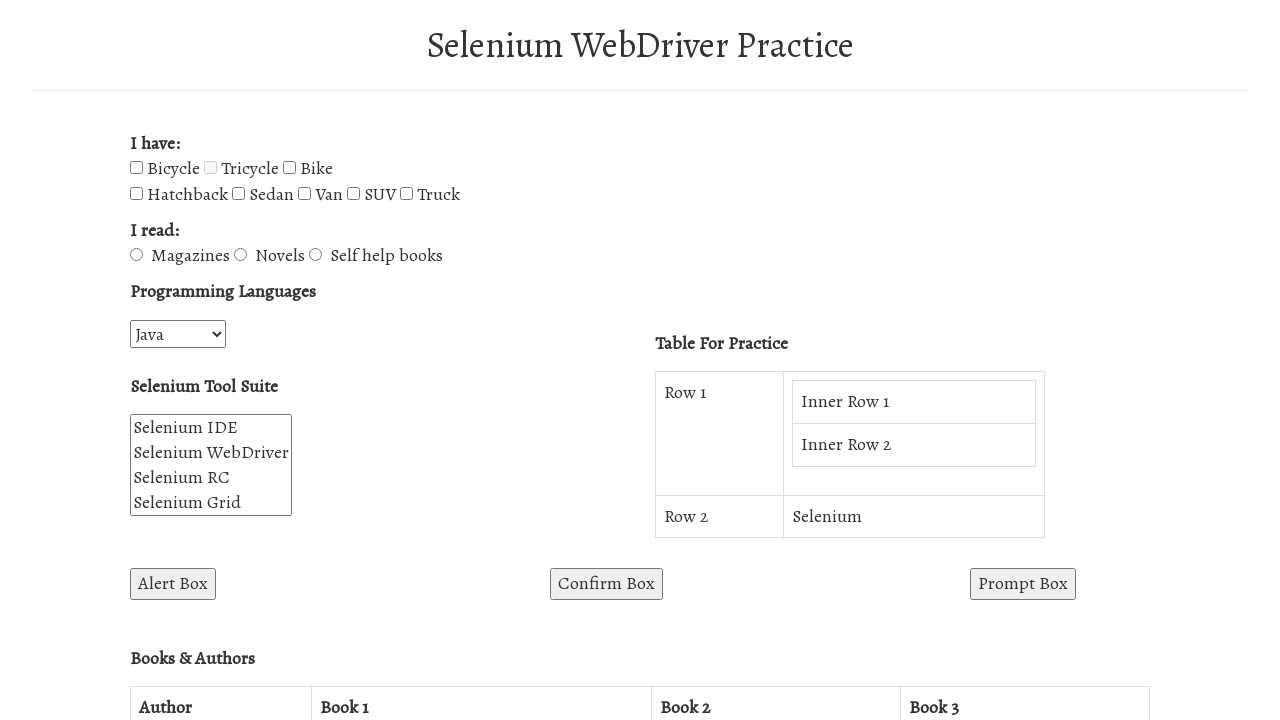

Before toggle - Van checkbox is selected: False
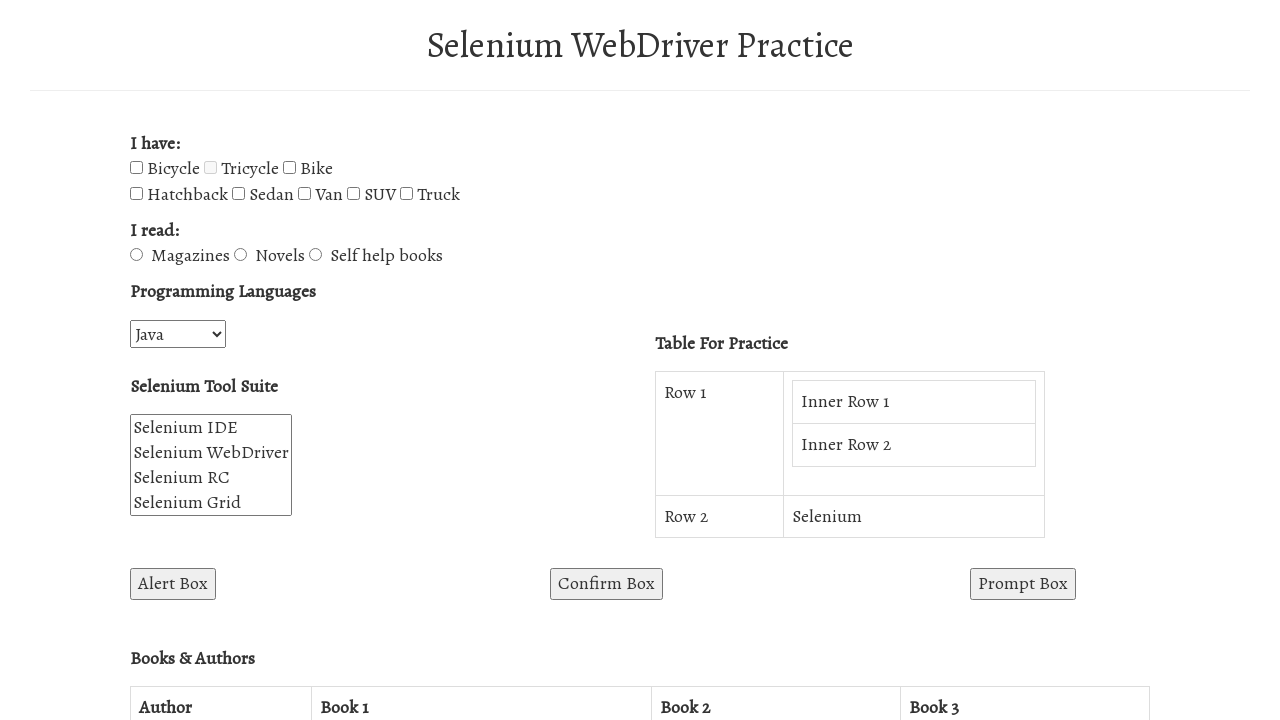

Toggled Van checkbox at (304, 194) on input[type='checkbox'] >> nth=5
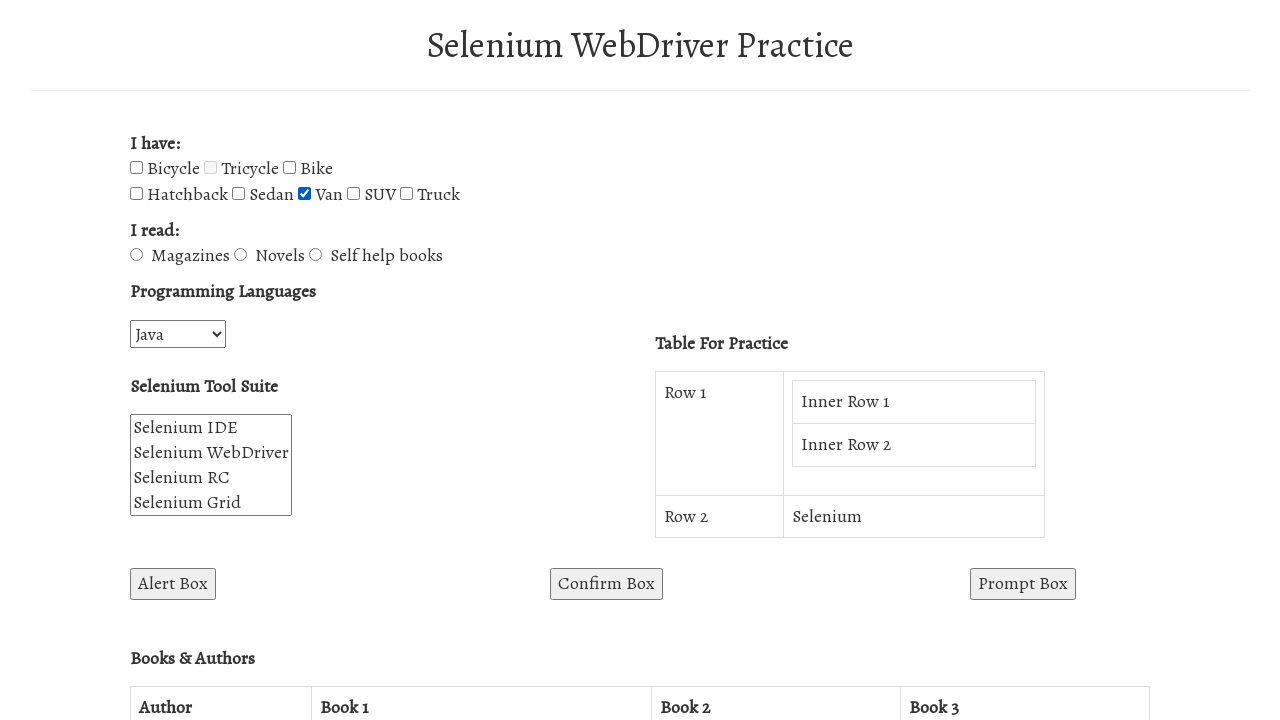

After toggle - Van checkbox is selected: True
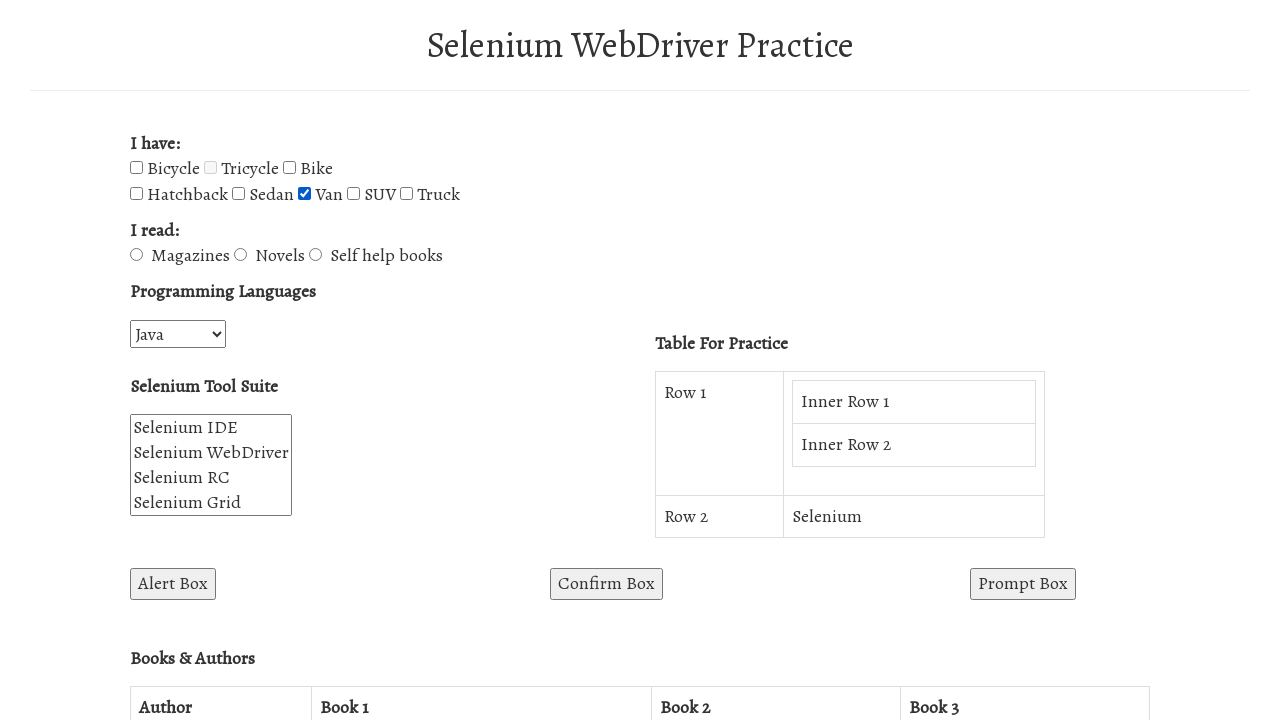

Retrieved checkbox 6 with value: SUV
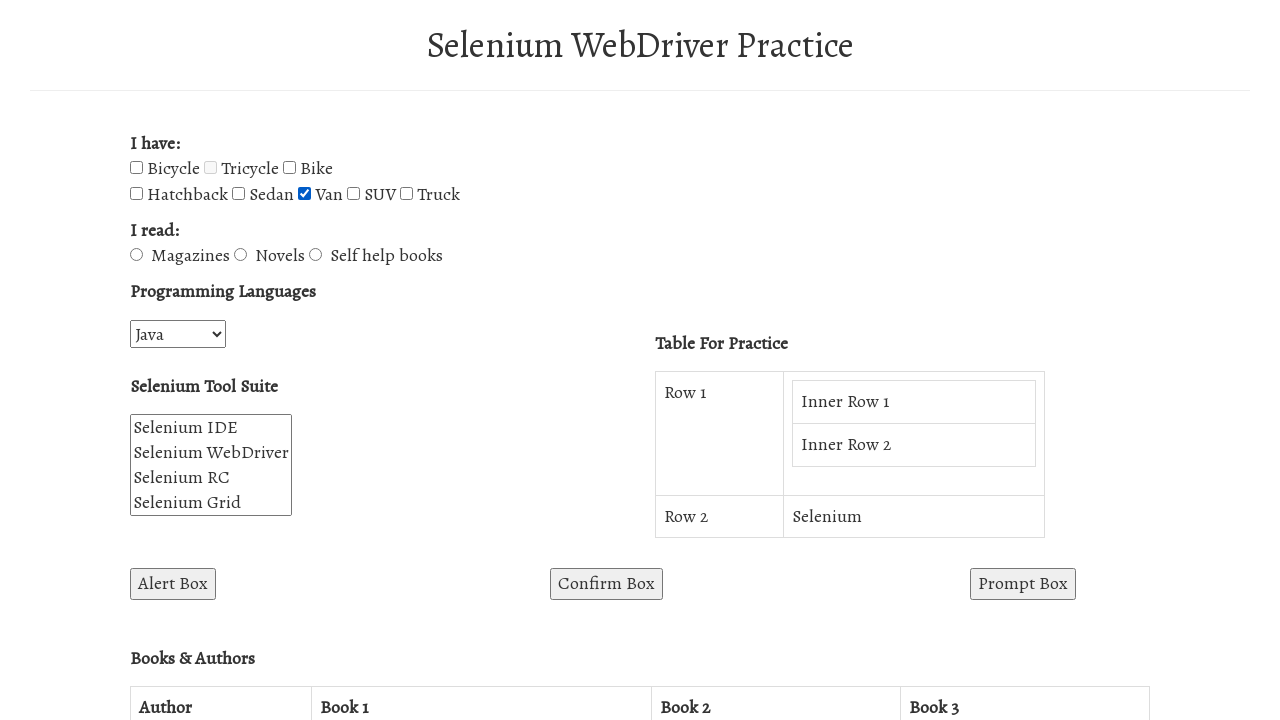

Before toggle - SUV checkbox is selected: False
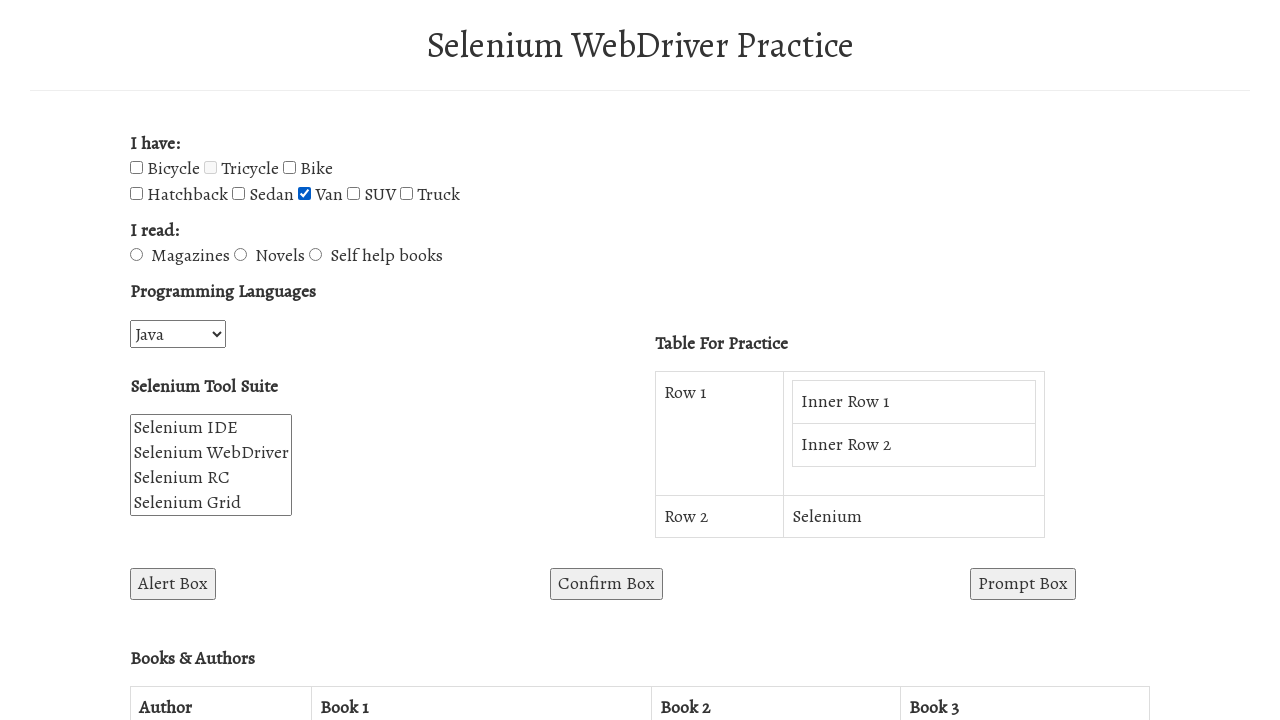

Toggled SUV checkbox at (354, 194) on input[type='checkbox'] >> nth=6
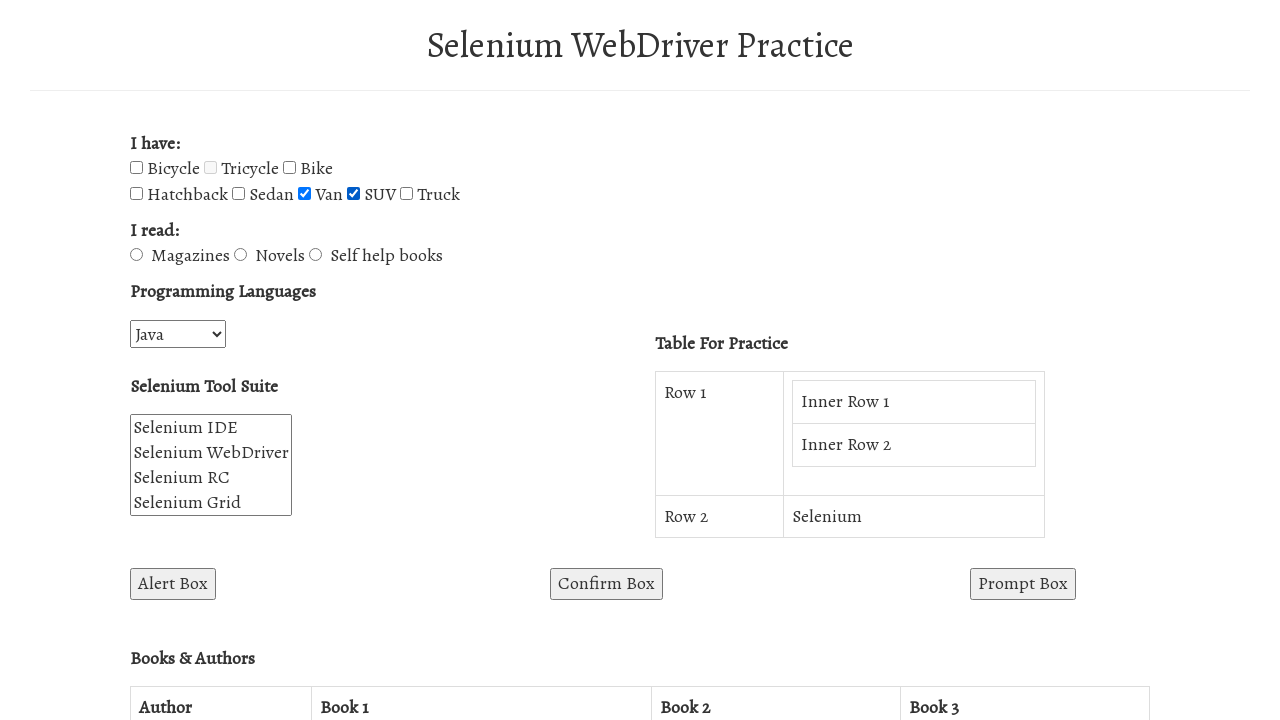

After toggle - SUV checkbox is selected: True
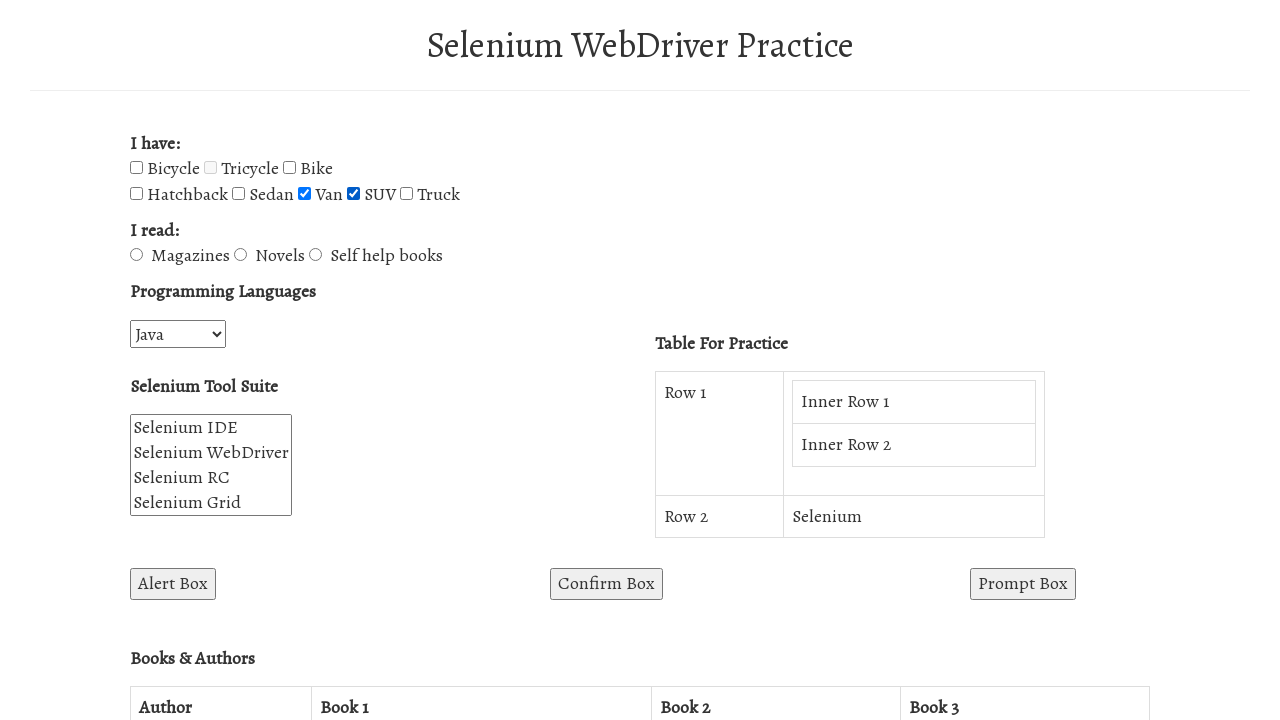

Retrieved checkbox 7 with value: Truck
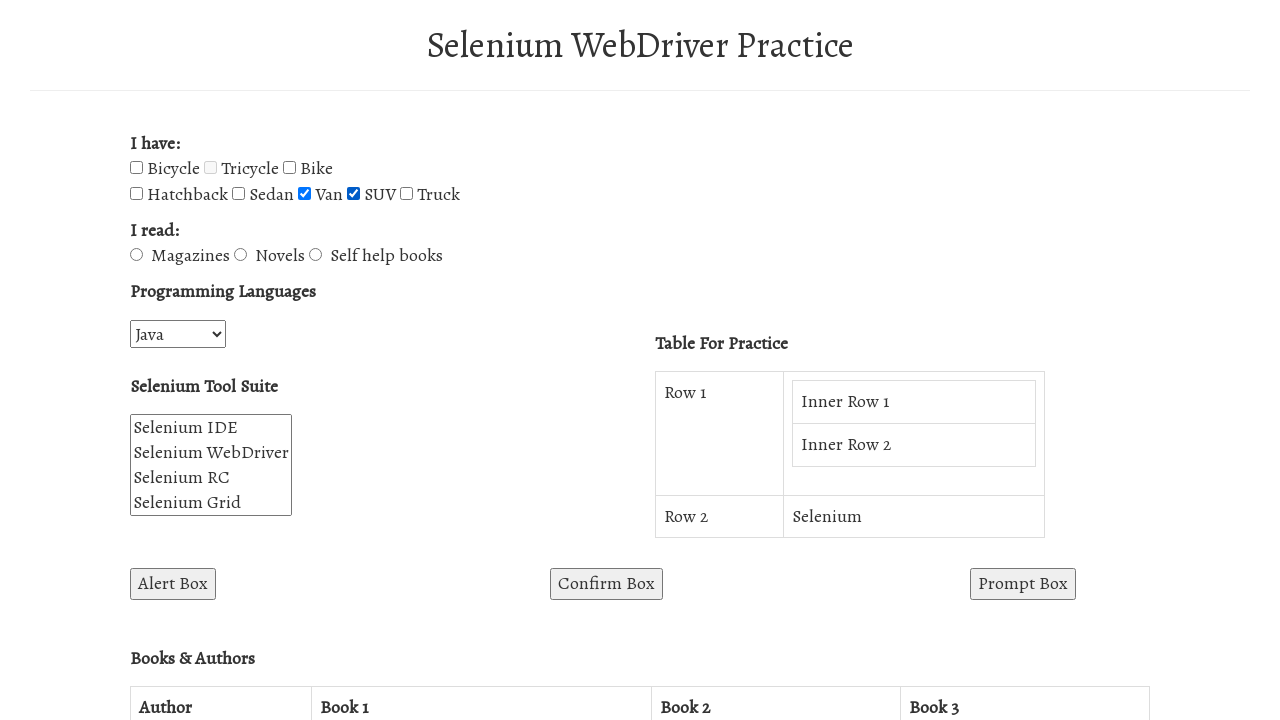

Located Sedan checkbox using name attribute
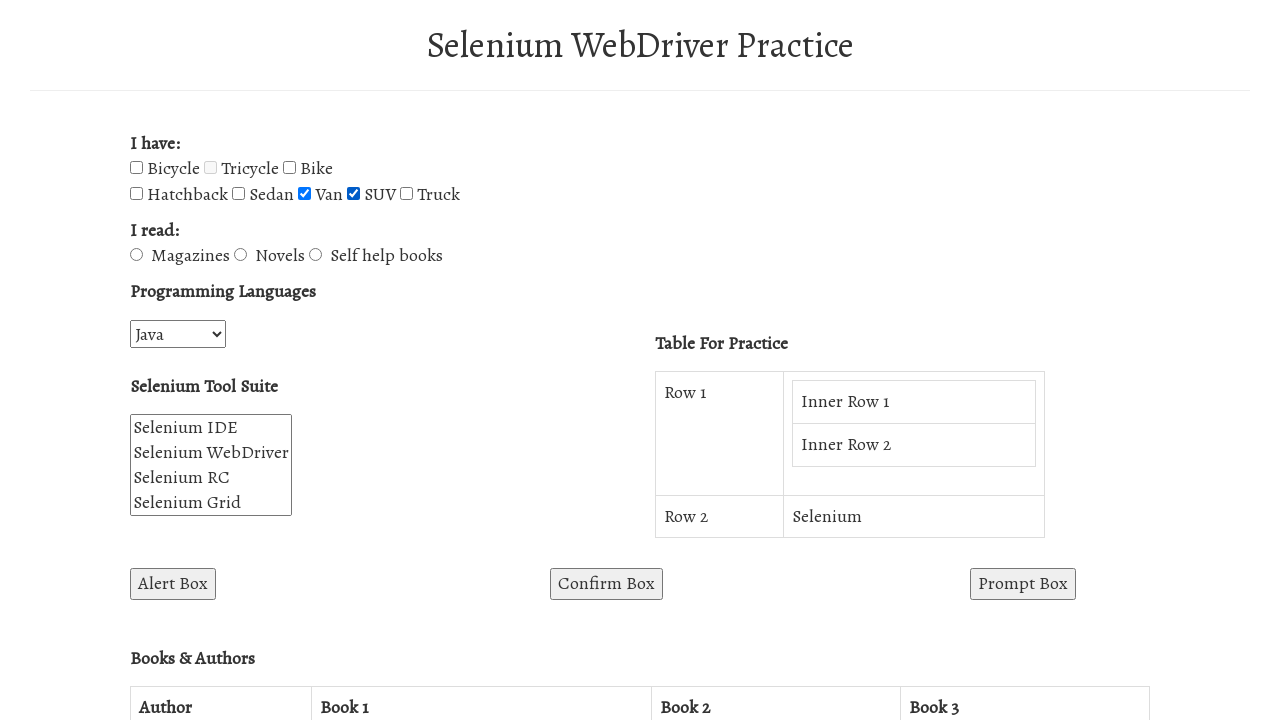

Toggled Sedan checkbox (iteration 1) at (238, 194) on input[name='vehicle5']
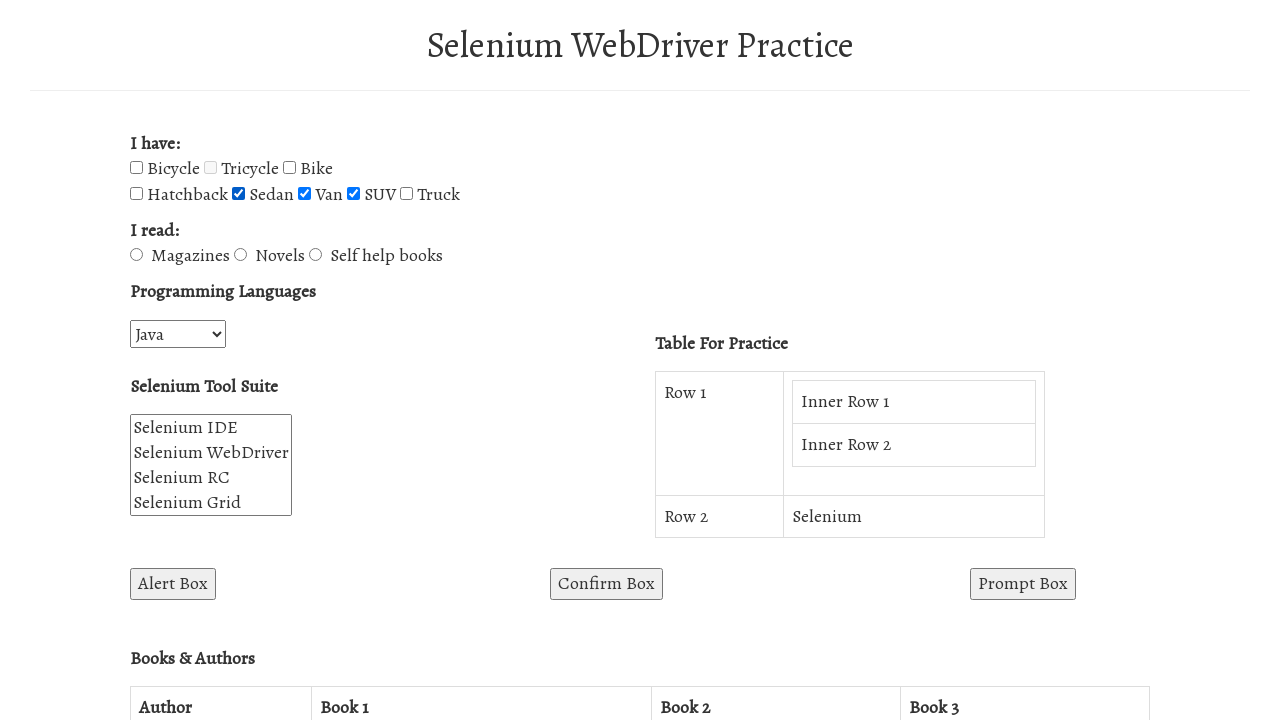

Sedan checkbox selection status after toggle 1: True
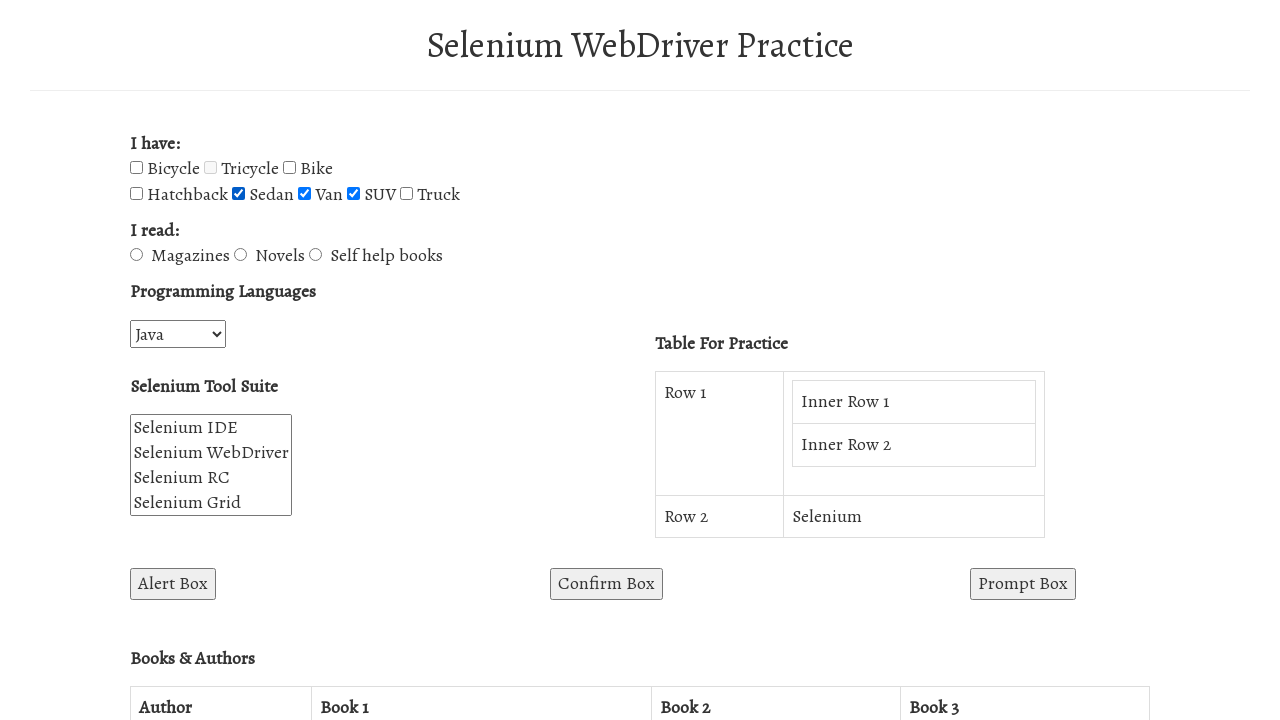

Toggled Sedan checkbox (iteration 2) at (238, 194) on input[name='vehicle5']
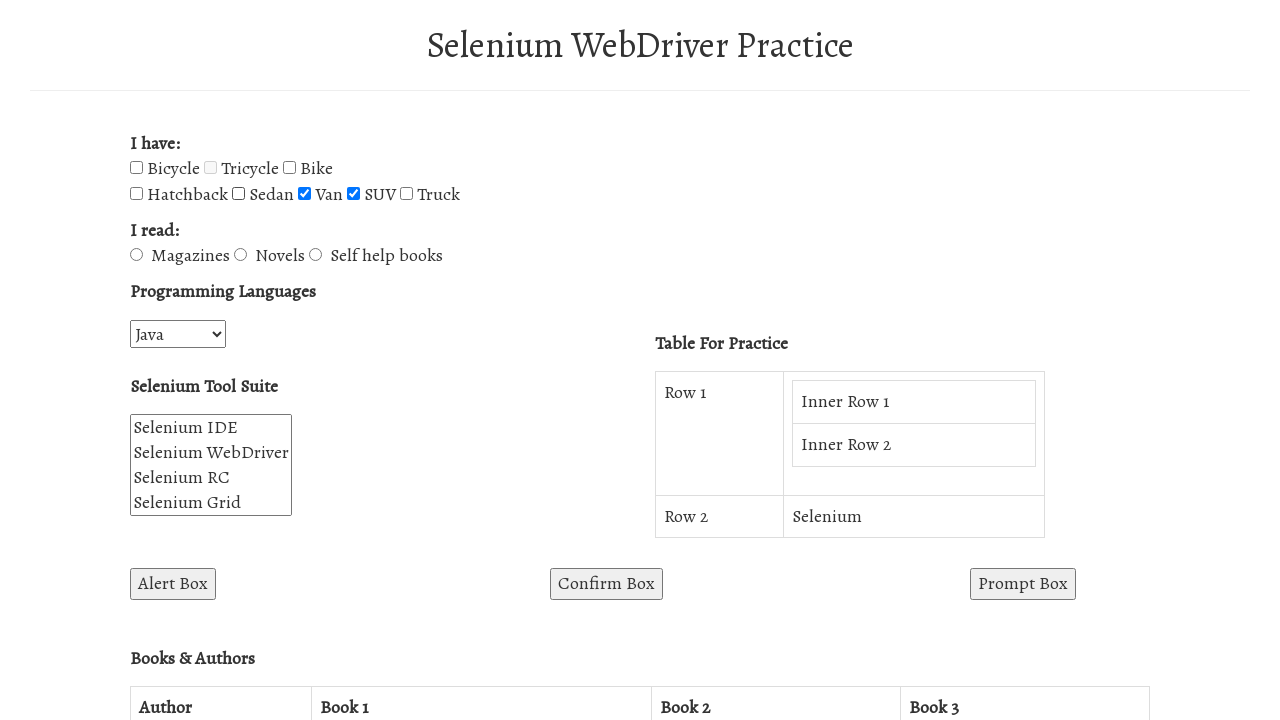

Sedan checkbox selection status after toggle 2: False
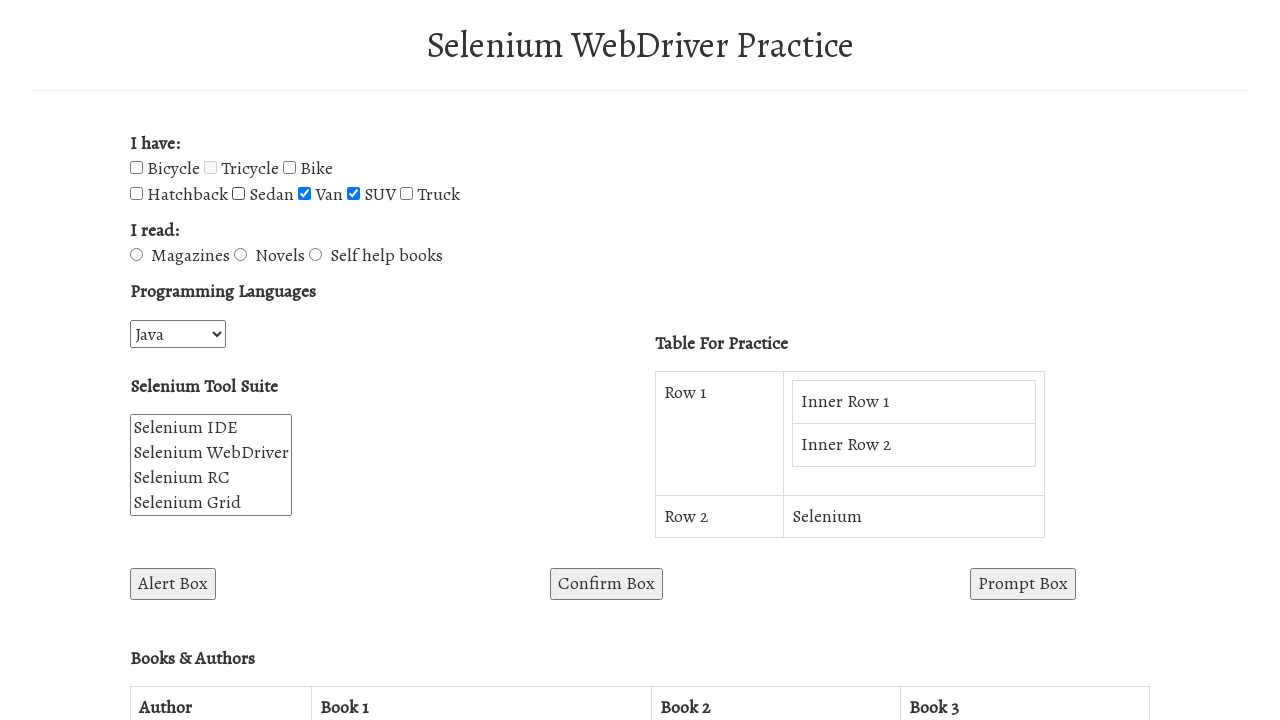

Located Magazines radio button using value attribute
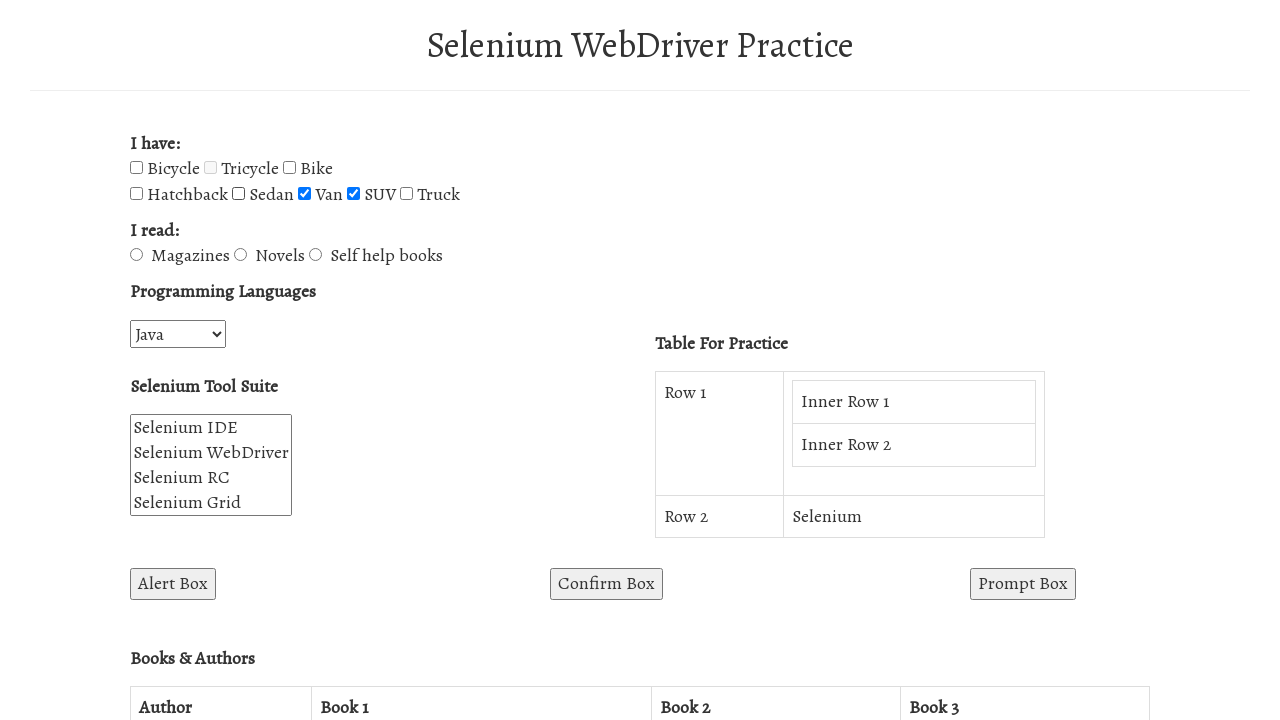

Clicked Magazines radio button to select it at (136, 255) on input[value='Magazines']
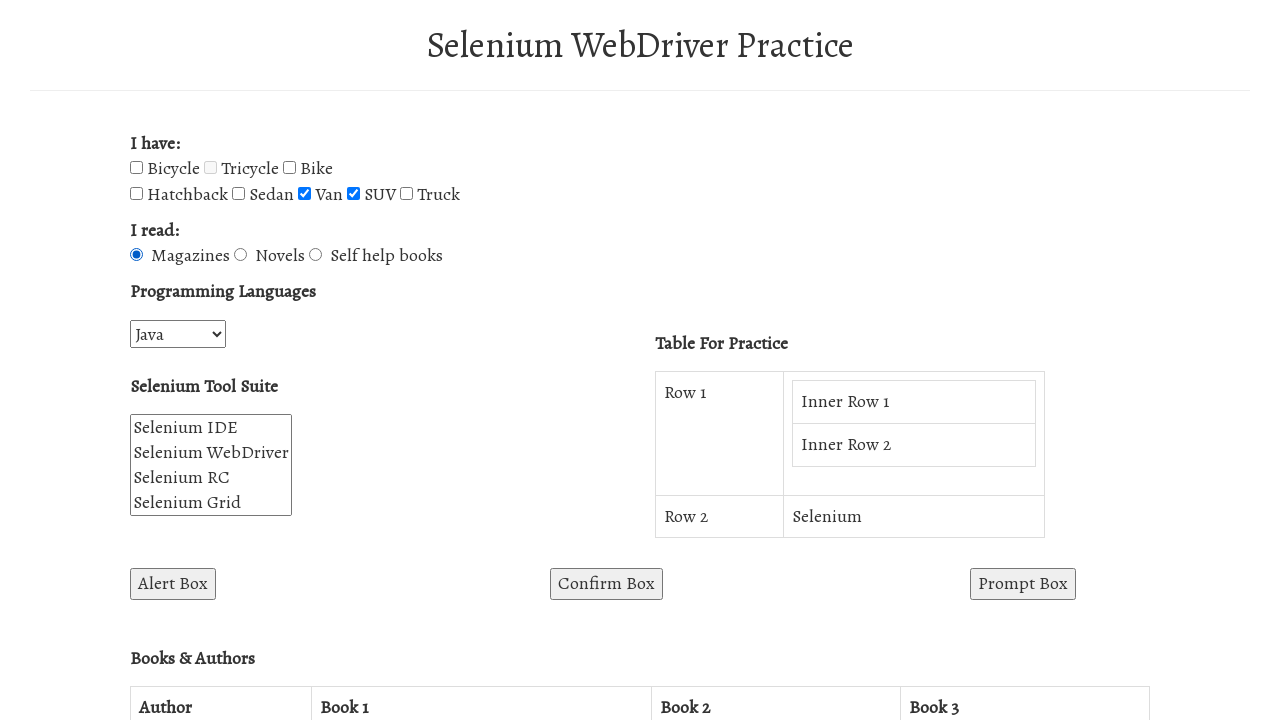

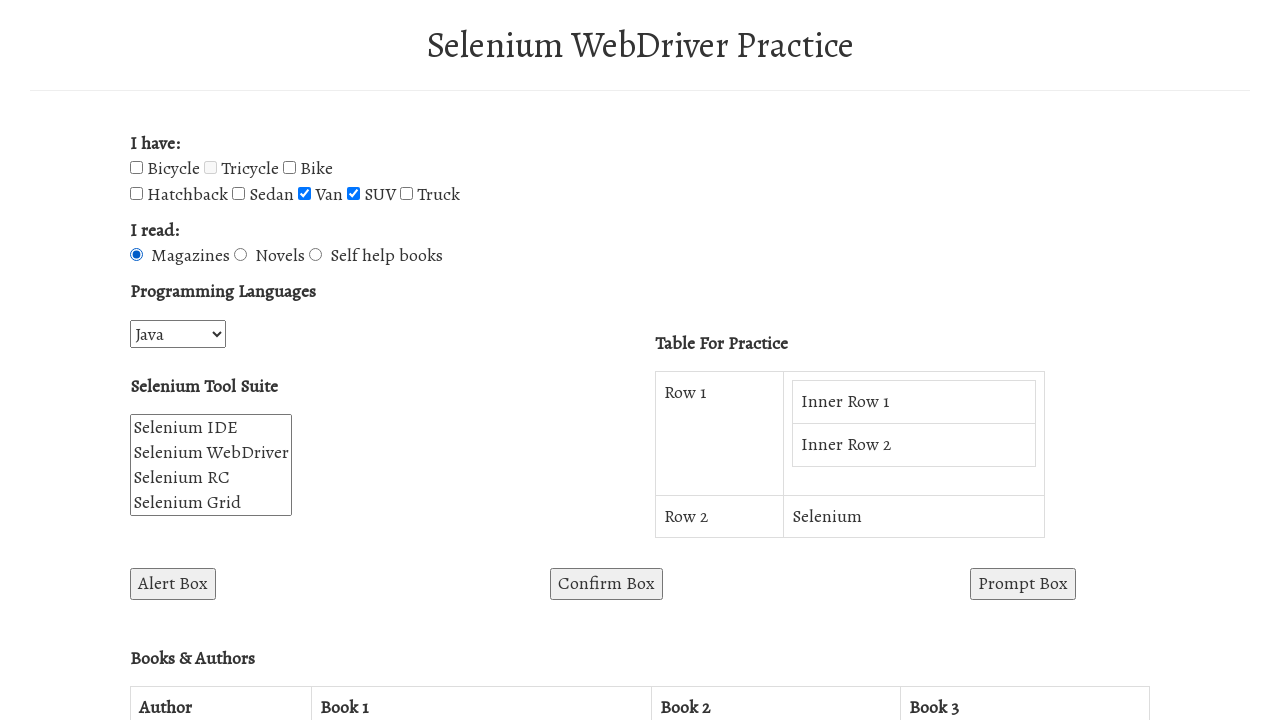